Navigates to DemoQA homepage and clicks on the Elements tile to navigate to the Elements section.

Starting URL: https://demoqa.com/

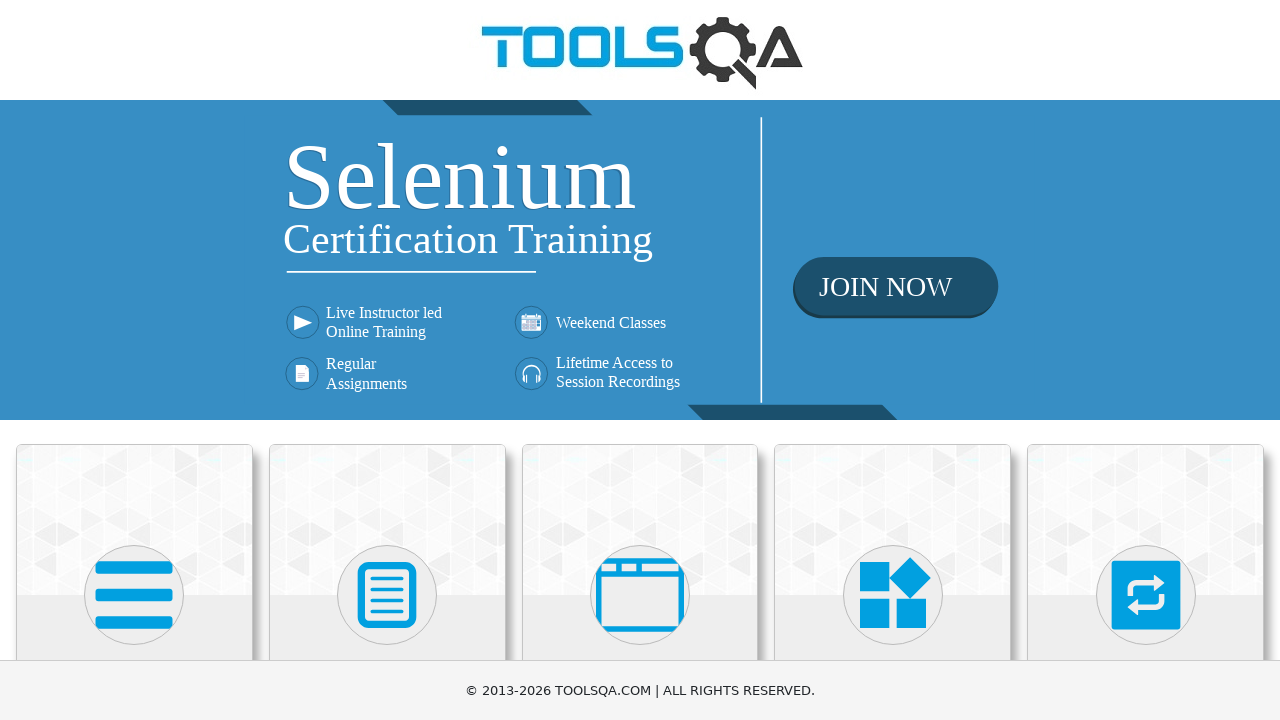

Navigated to DemoQA homepage
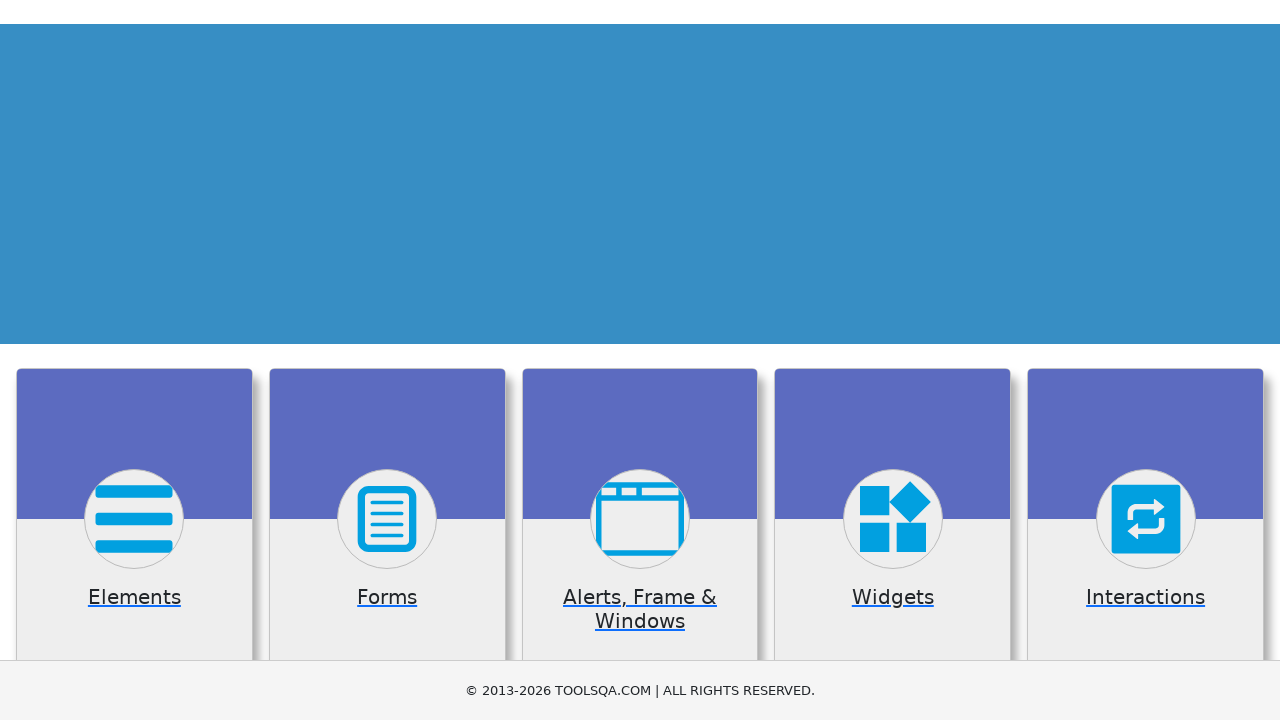

Clicked on the Elements tile at (134, 360) on xpath=//h5[contains(text(),'Elements')]
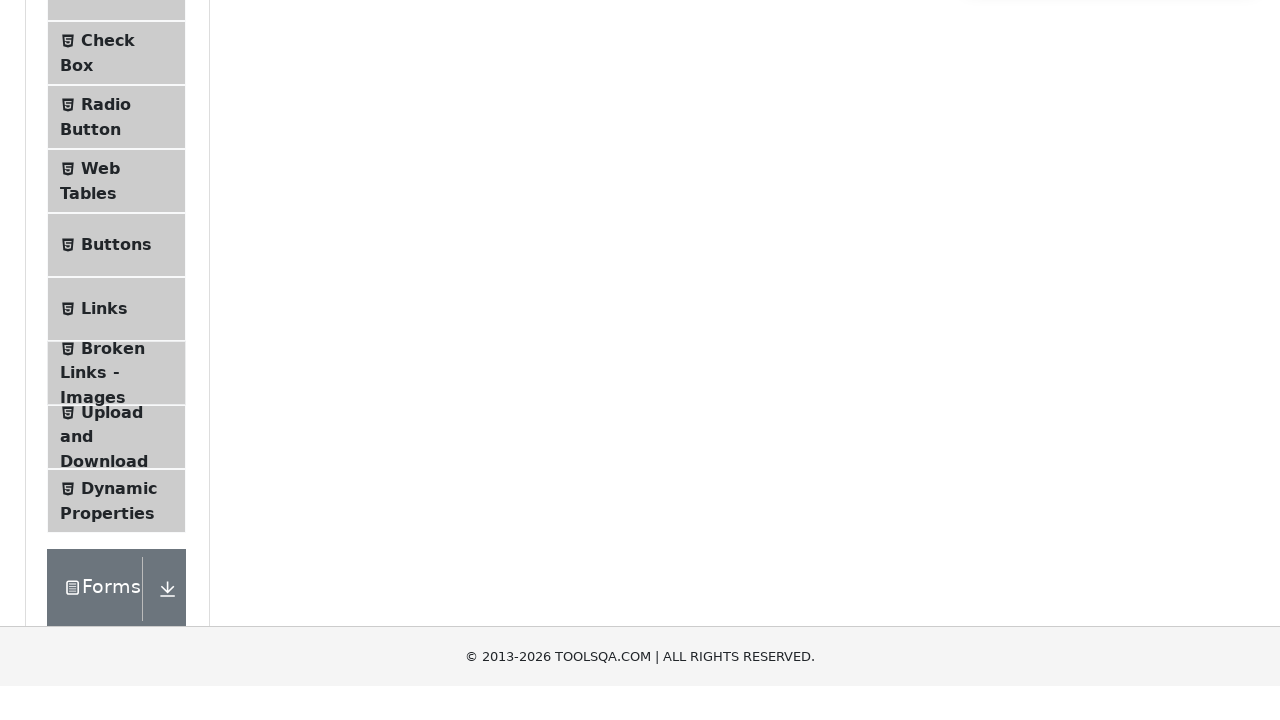

Navigation to Elements section completed and page loaded
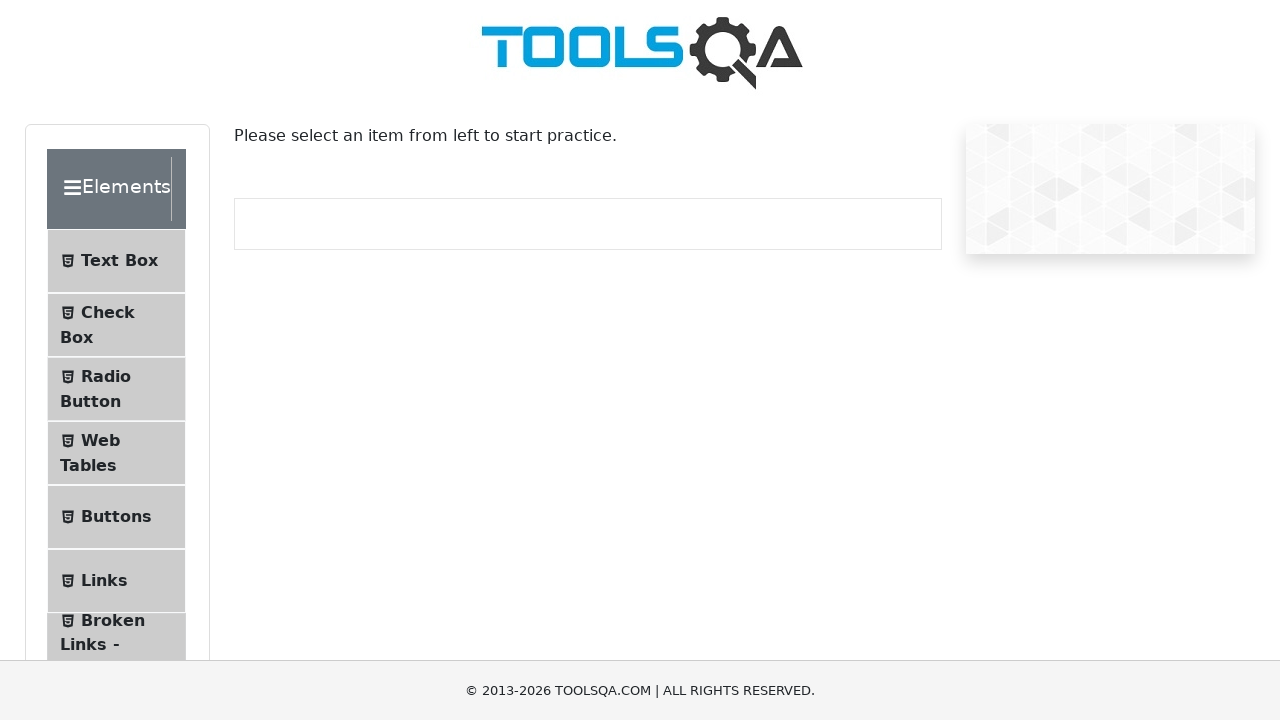

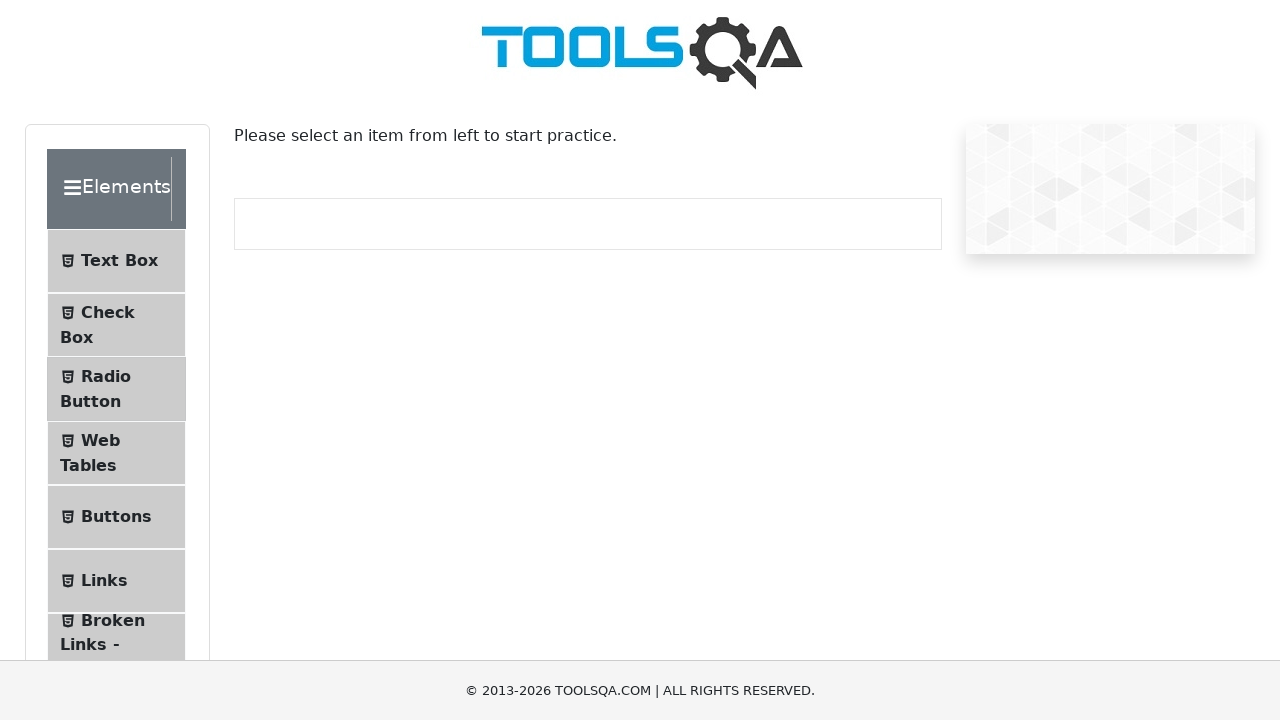